Comprehensive test that verifies 'View Programs' button functionality and checks the presence of various program sections (Graduate, Undergraduate, Certificate, Postgraduate) across Business, Education, Healthcare, Nursing, Legal, Technology, Informatics, and Undergraduate programs.

Starting URL: https://onlinedegrees.nku.edu

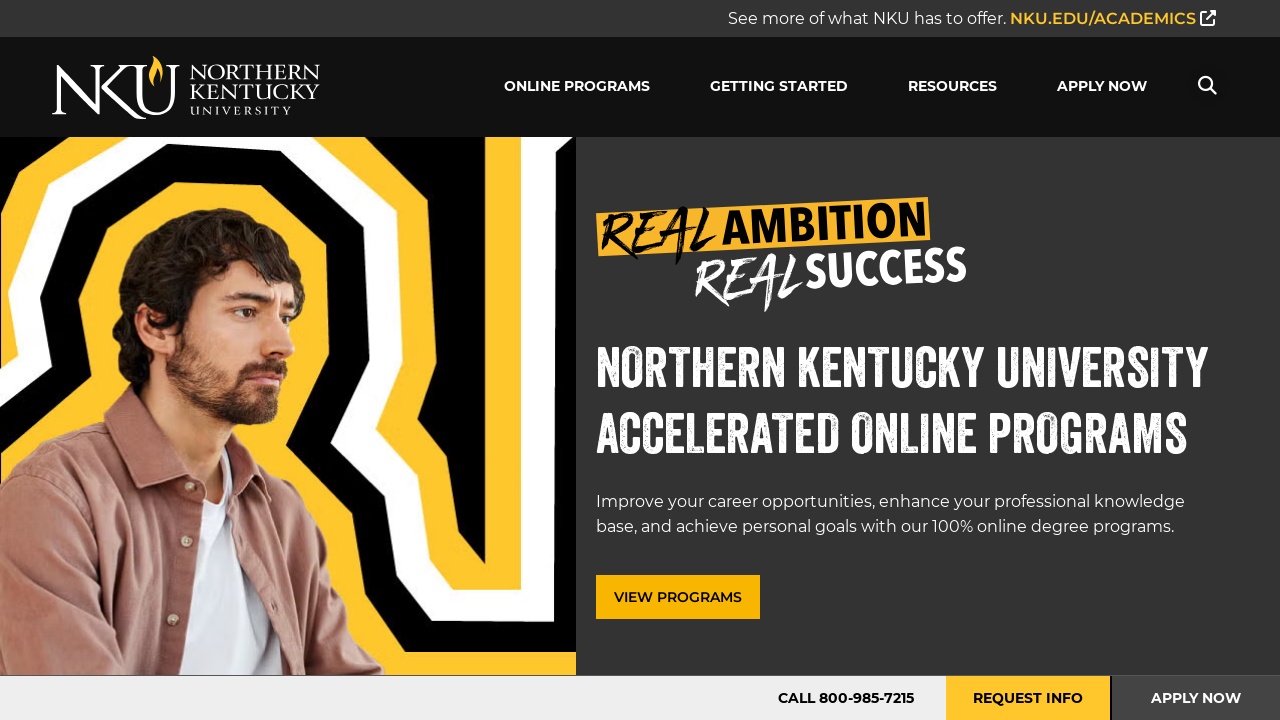

Waited for 'View Programs' button to be visible
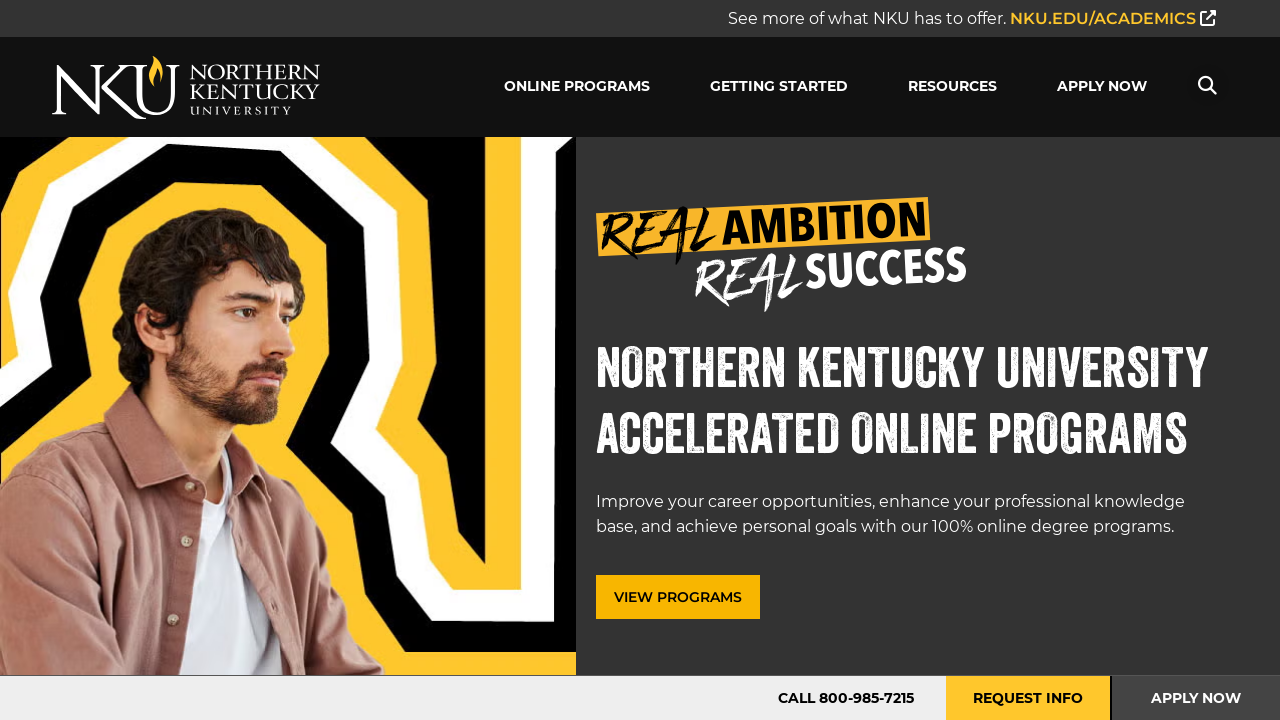

Clicked 'View Programs' button at (678, 597) on a.button.gold.desktop-only[href='/programs/']
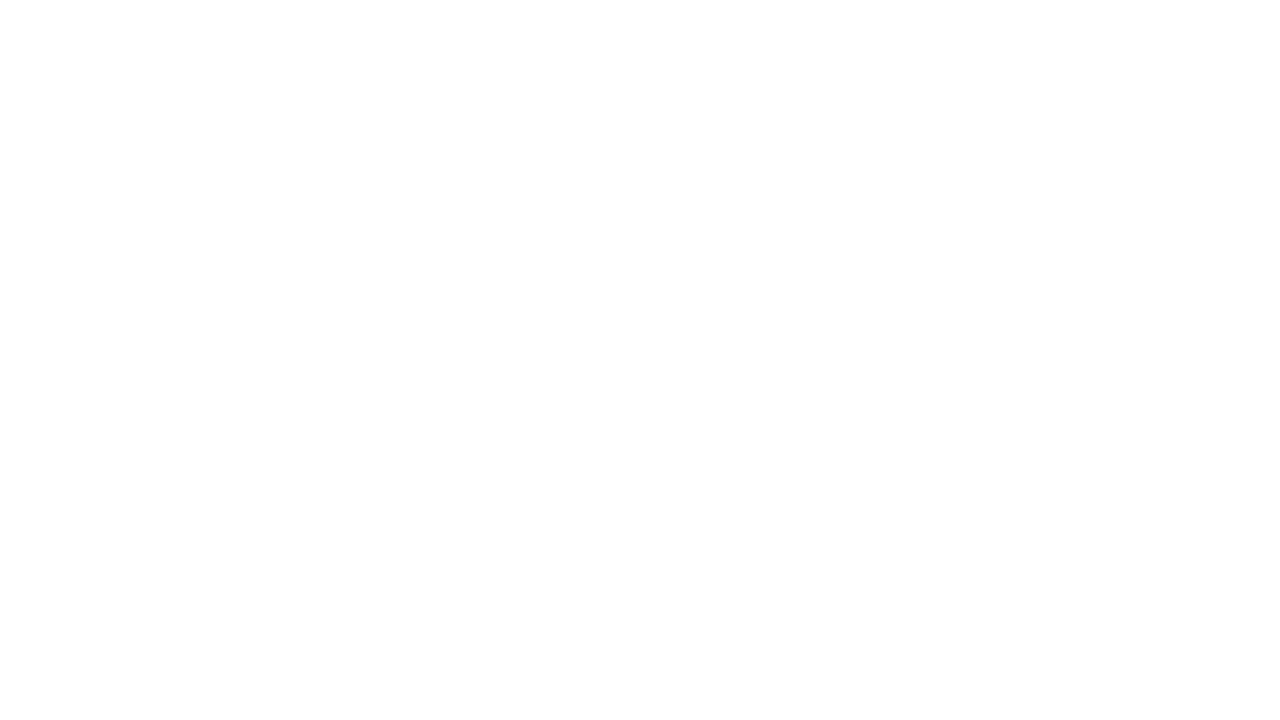

Navigated to programs page and URL verified
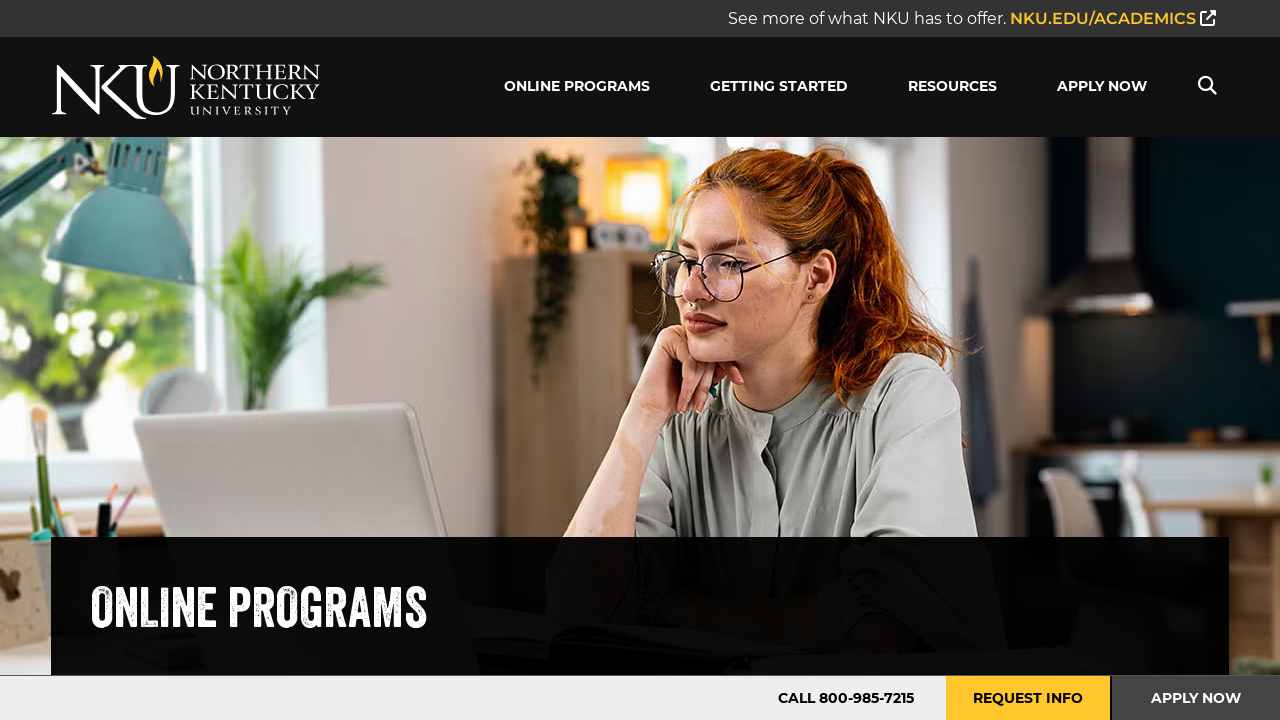

Toggled Graduate section if collapsed at (1221, 361) on text=Graduate >> xpath=..//span[contains(@class, 'elementor-toggle-icon')]
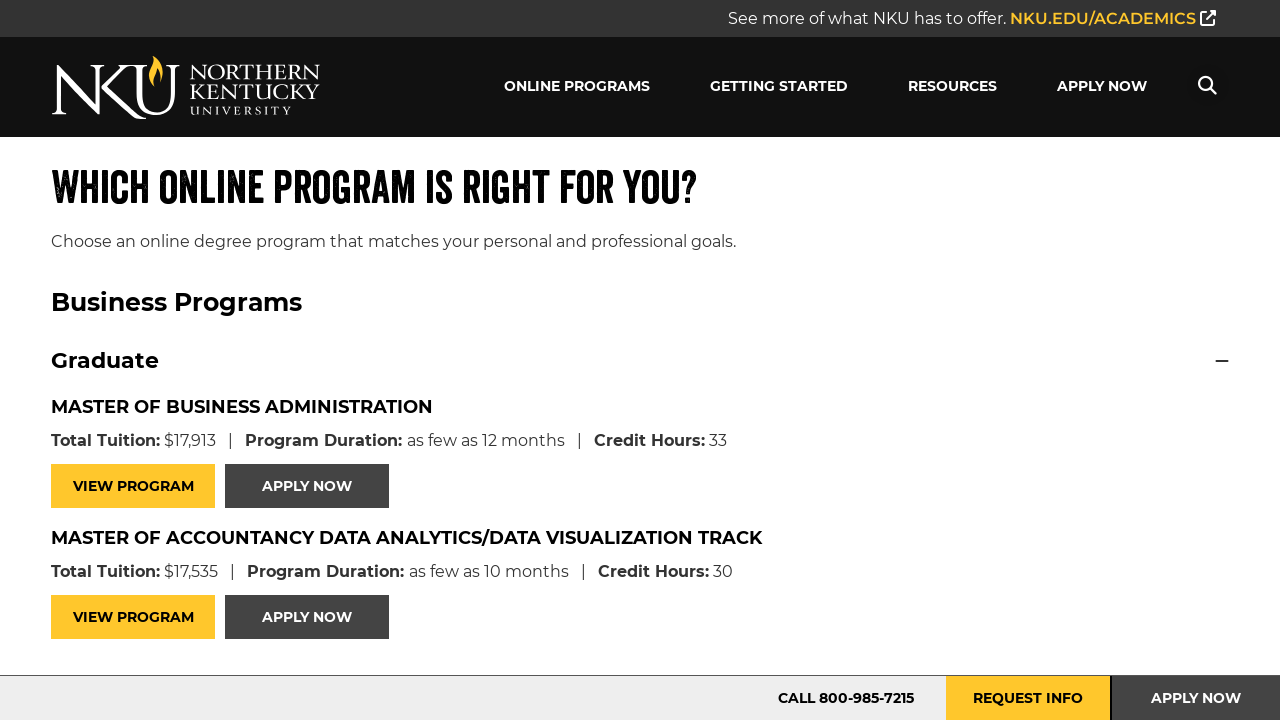

Verified program buttons are visible in Graduate section
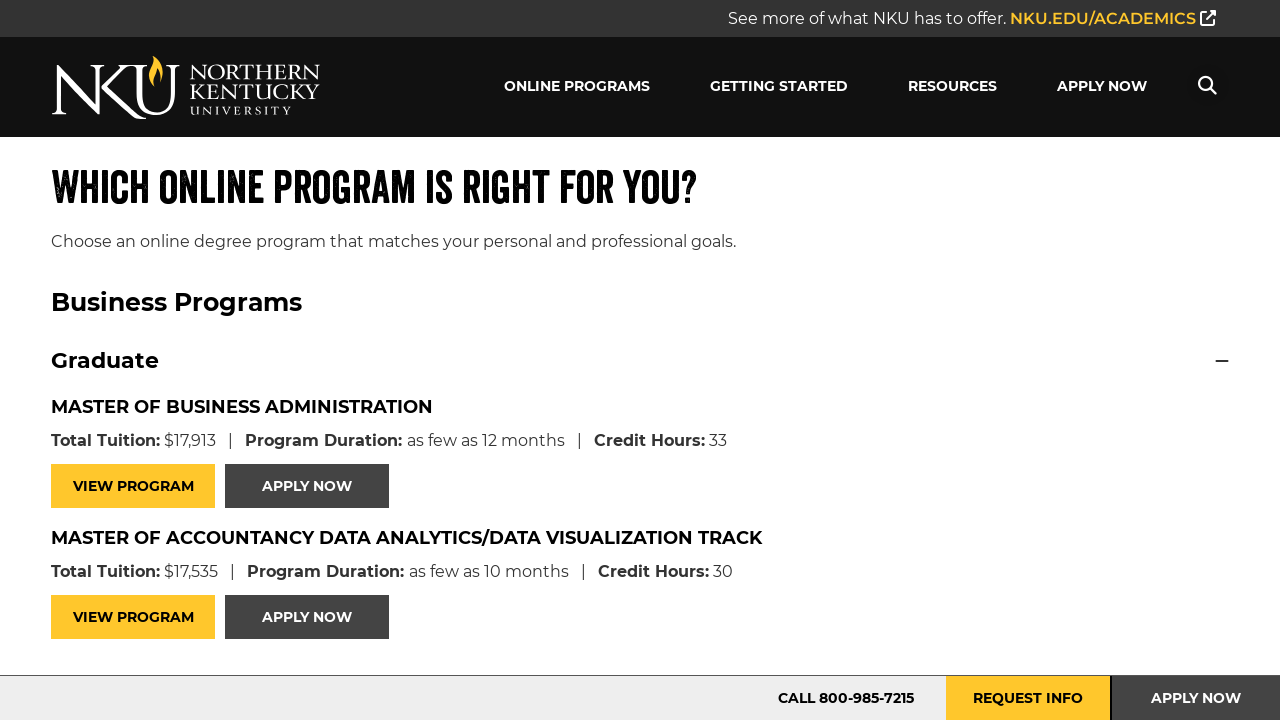

Toggled Undergraduate section if collapsed at (1216, 361) on text=Undergraduate >> xpath=..//span[contains(@class, 'elementor-toggle-icon')]
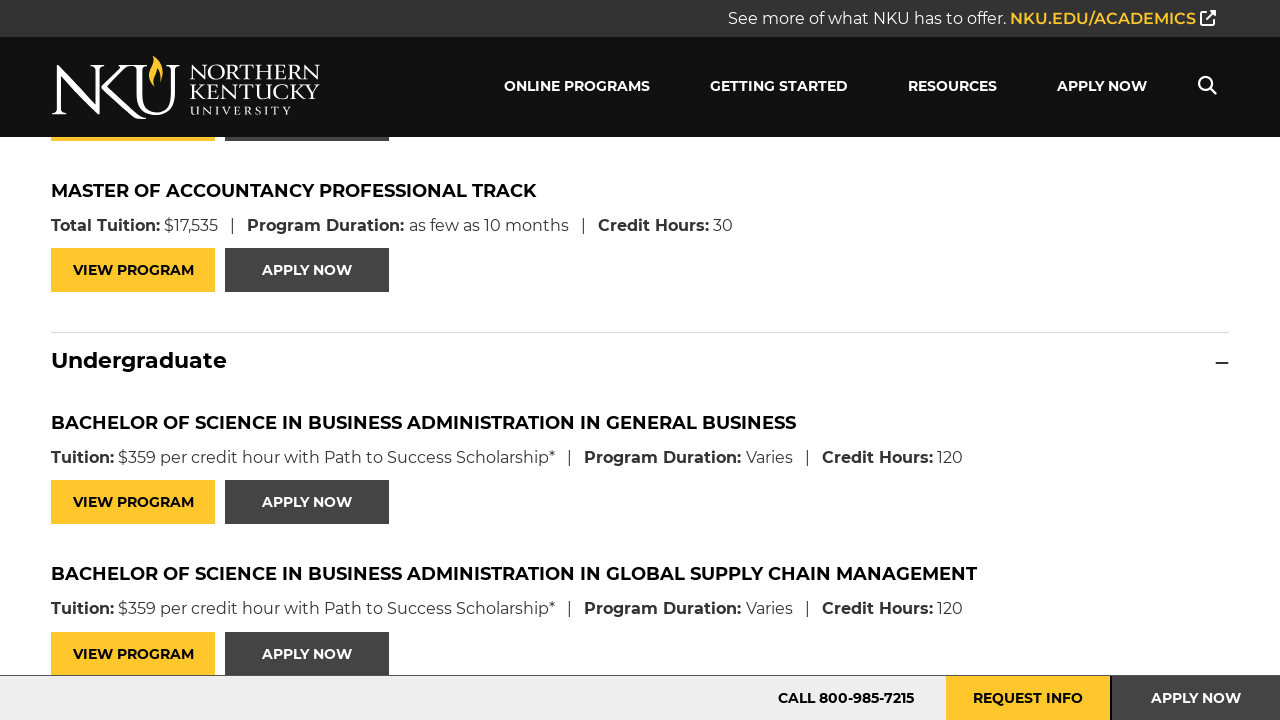

Verified program buttons are visible in Undergraduate section
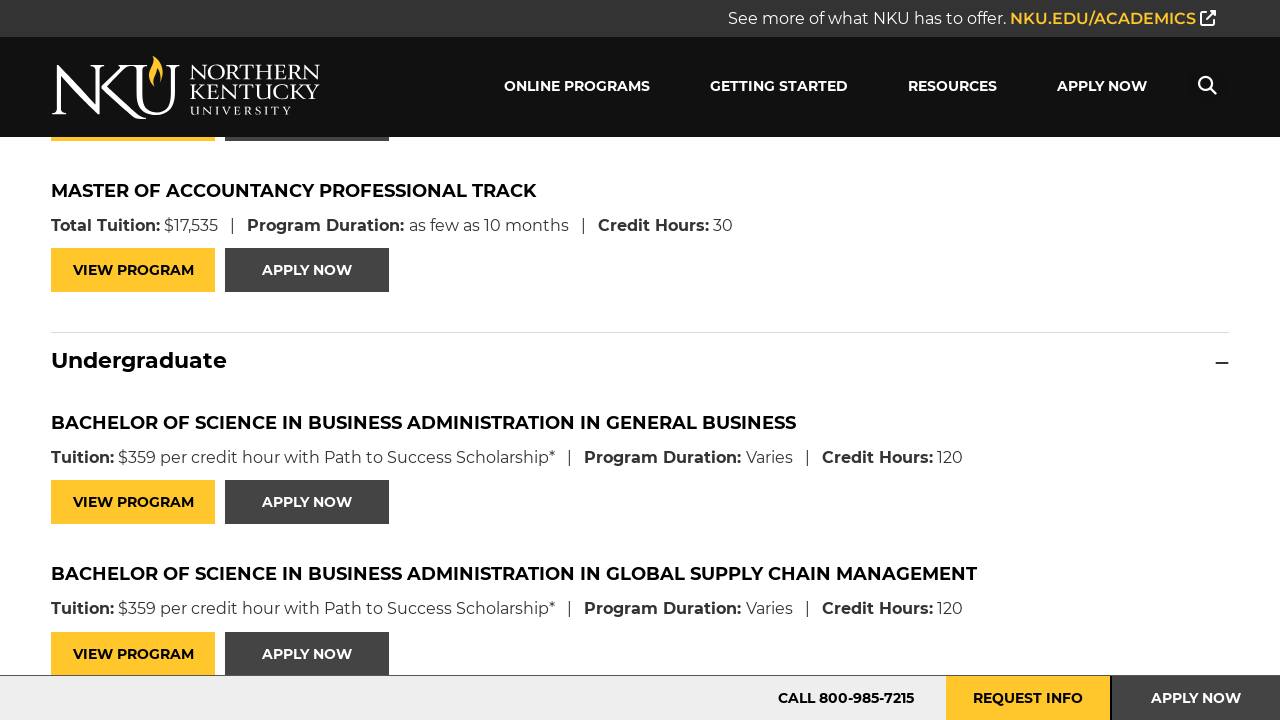

Checked visibility of Postgraduate section in Education Programs
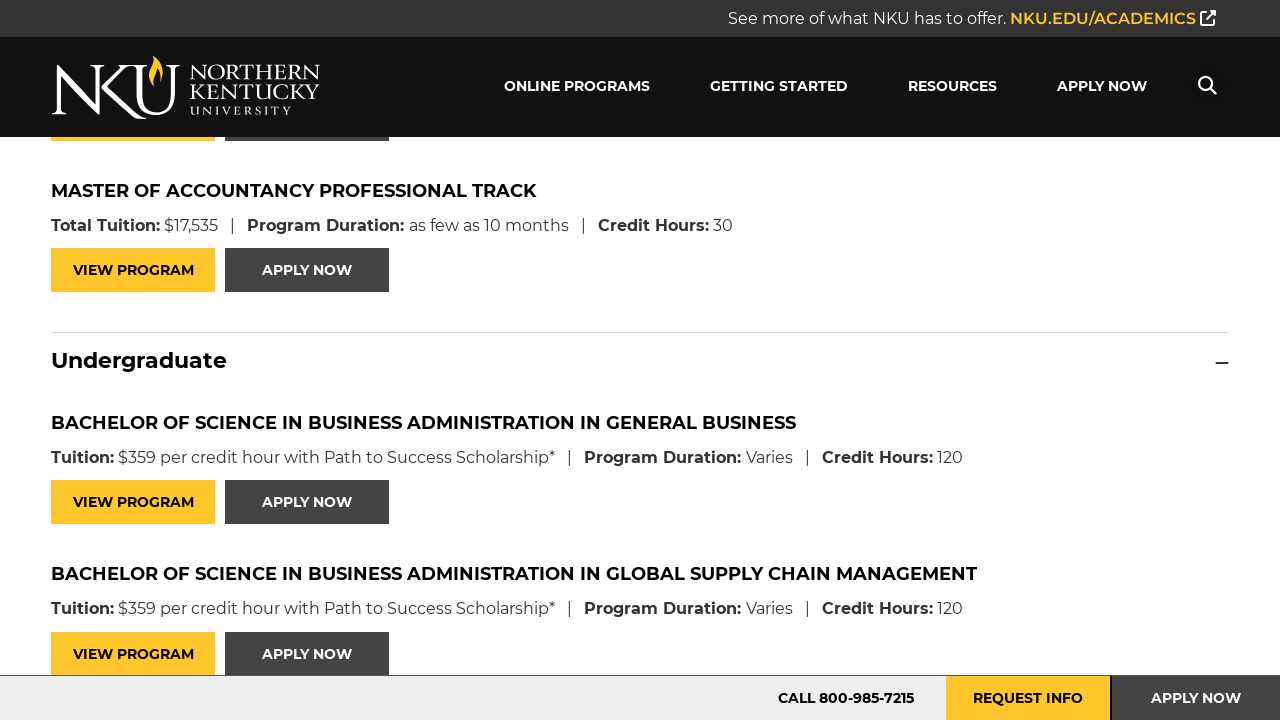

Checked visibility of Certificate section in Education Programs
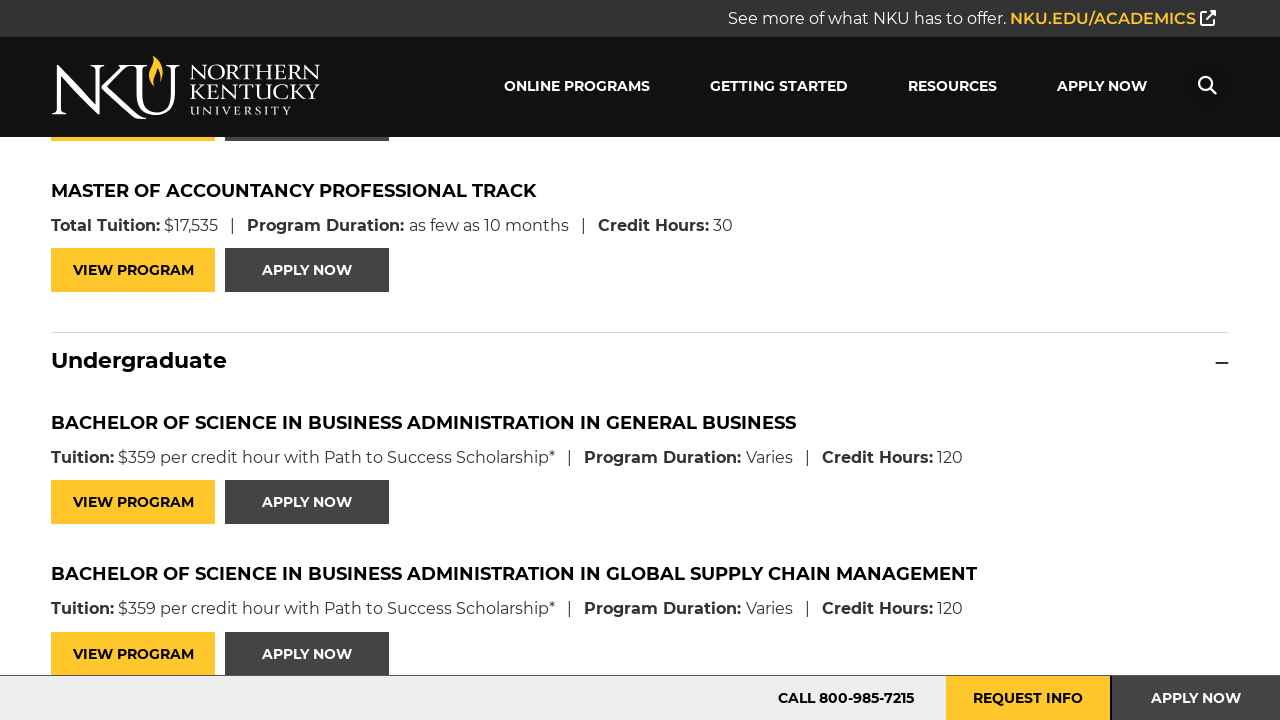

Checked visibility of Graduate section in Healthcare Programs
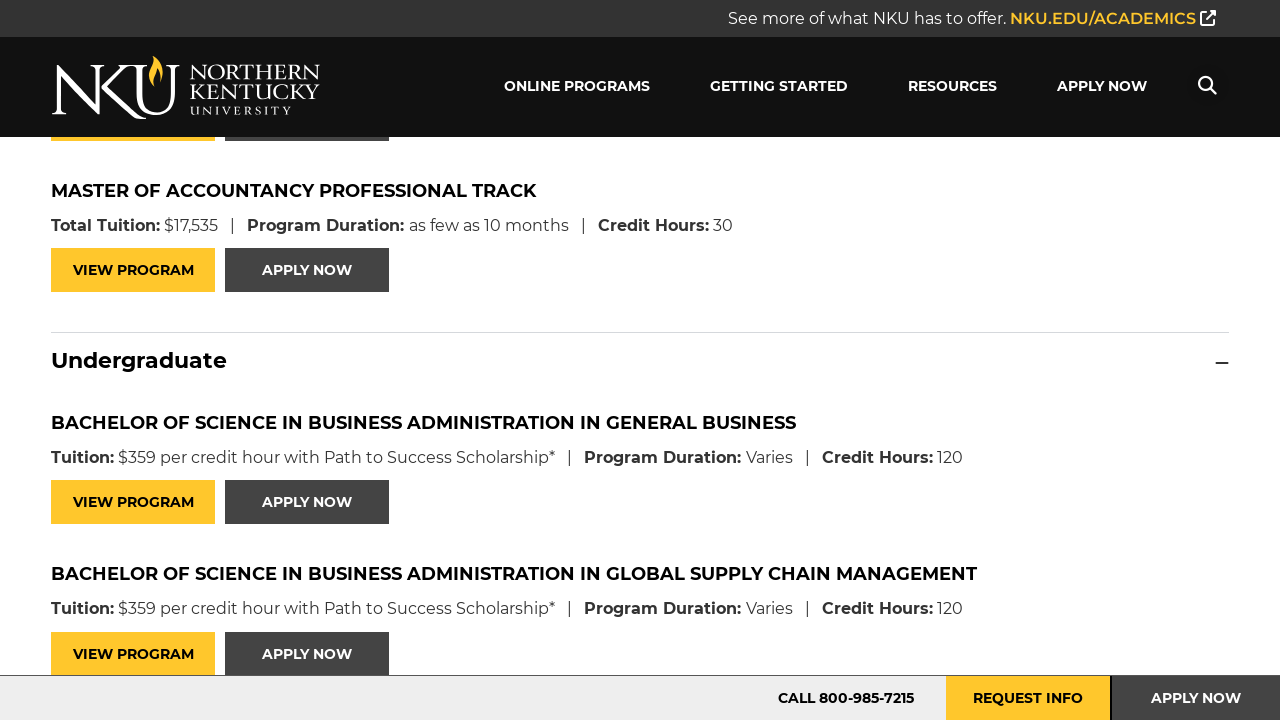

Checked visibility of Undergraduate section in Healthcare Programs
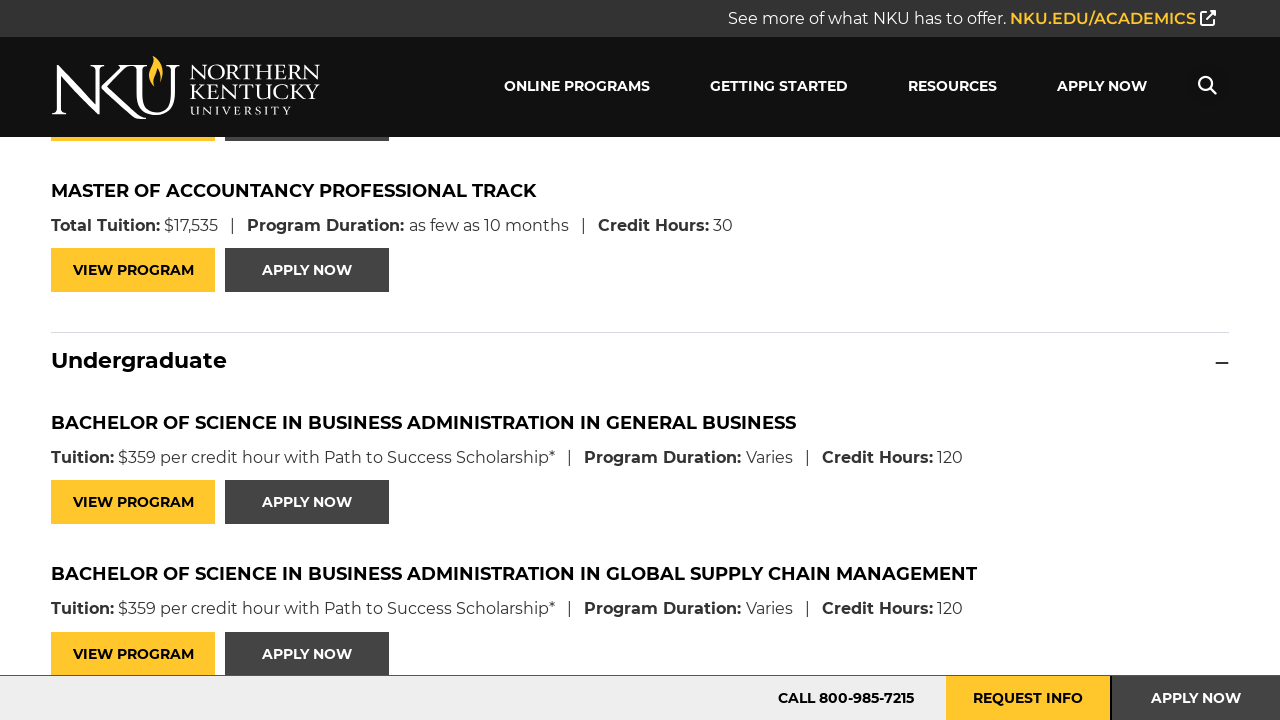

Checked visibility of Certificate section in Healthcare Programs
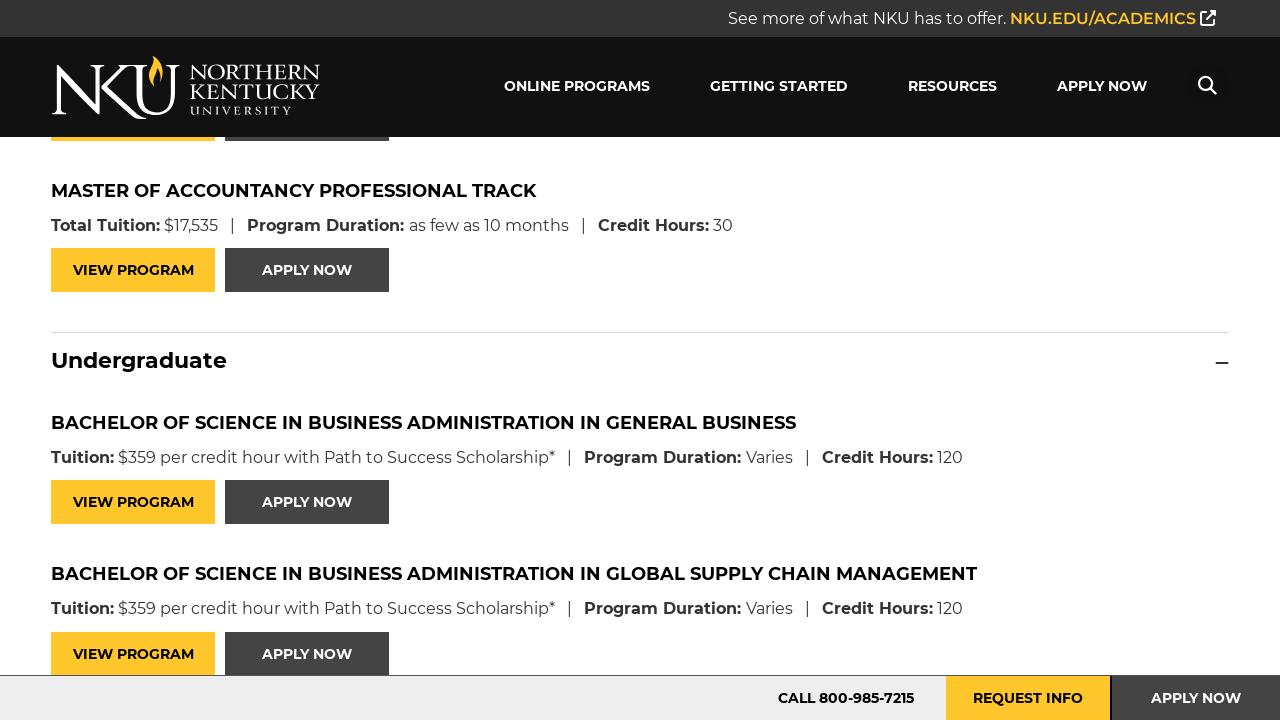

Checked visibility of Graduate section in Nursing Programs
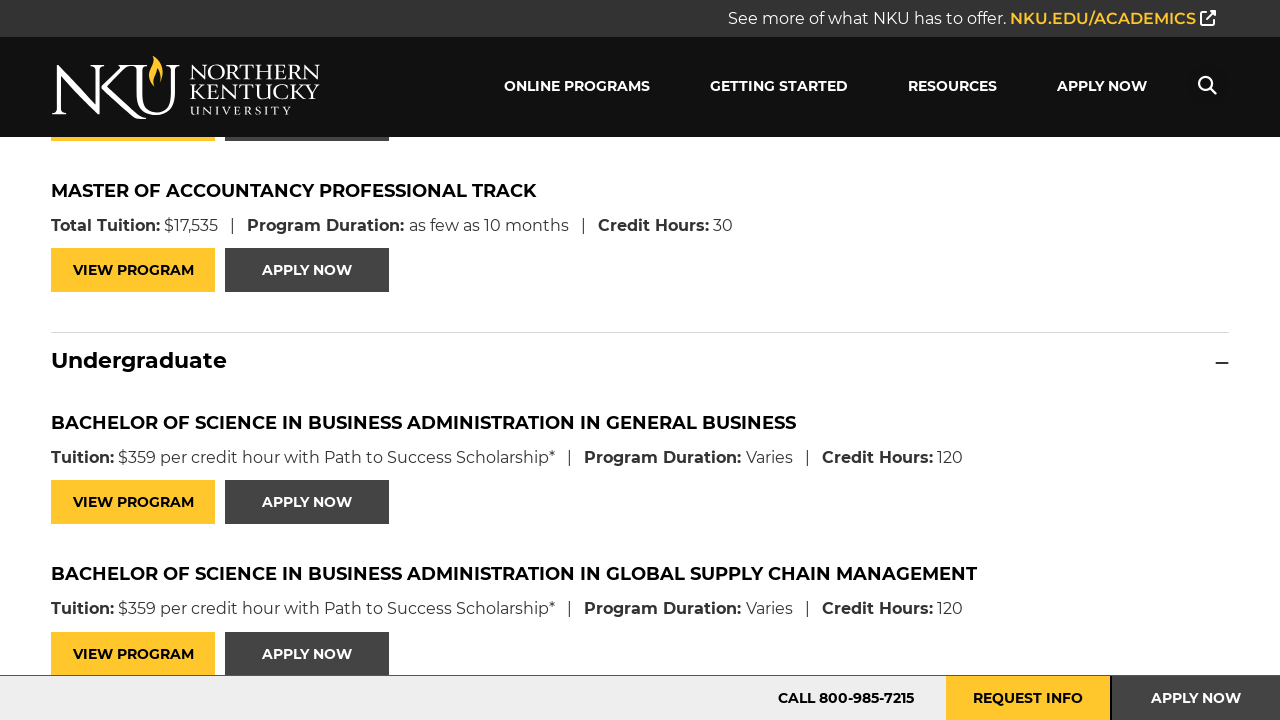

Checked visibility of Postgraduate section in Nursing Programs
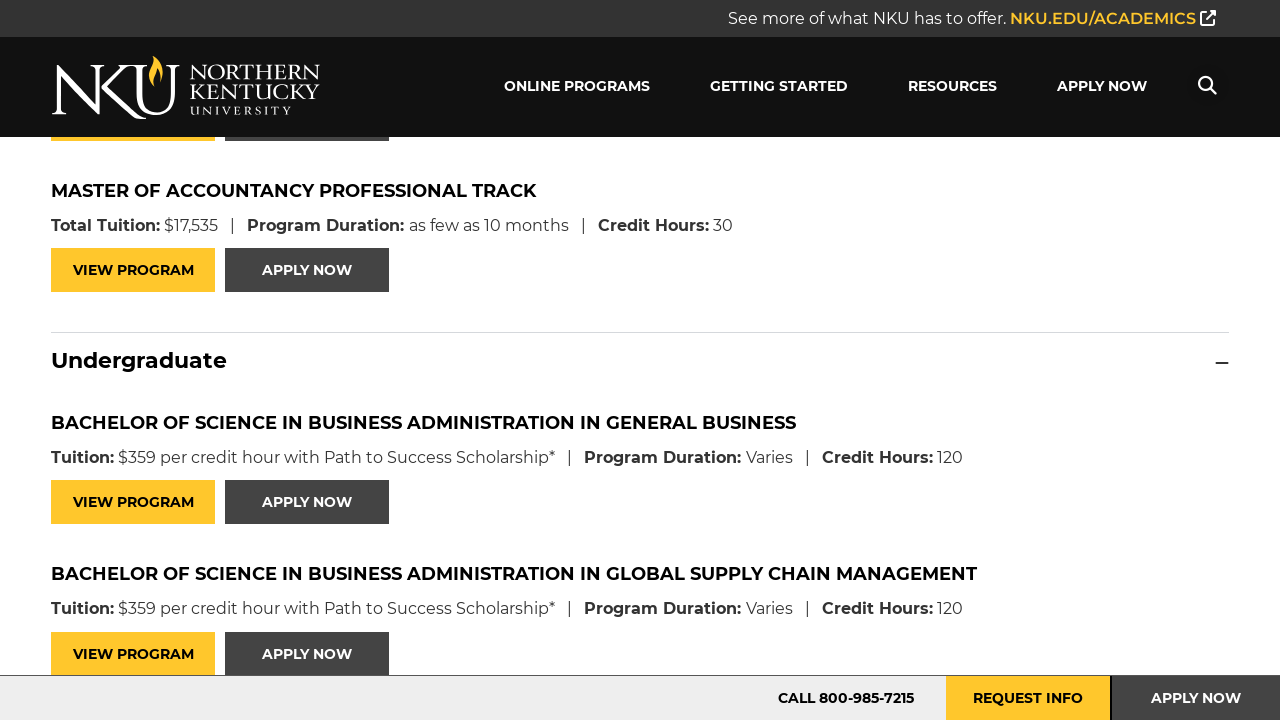

Checked visibility of Undergraduate section in Nursing Programs
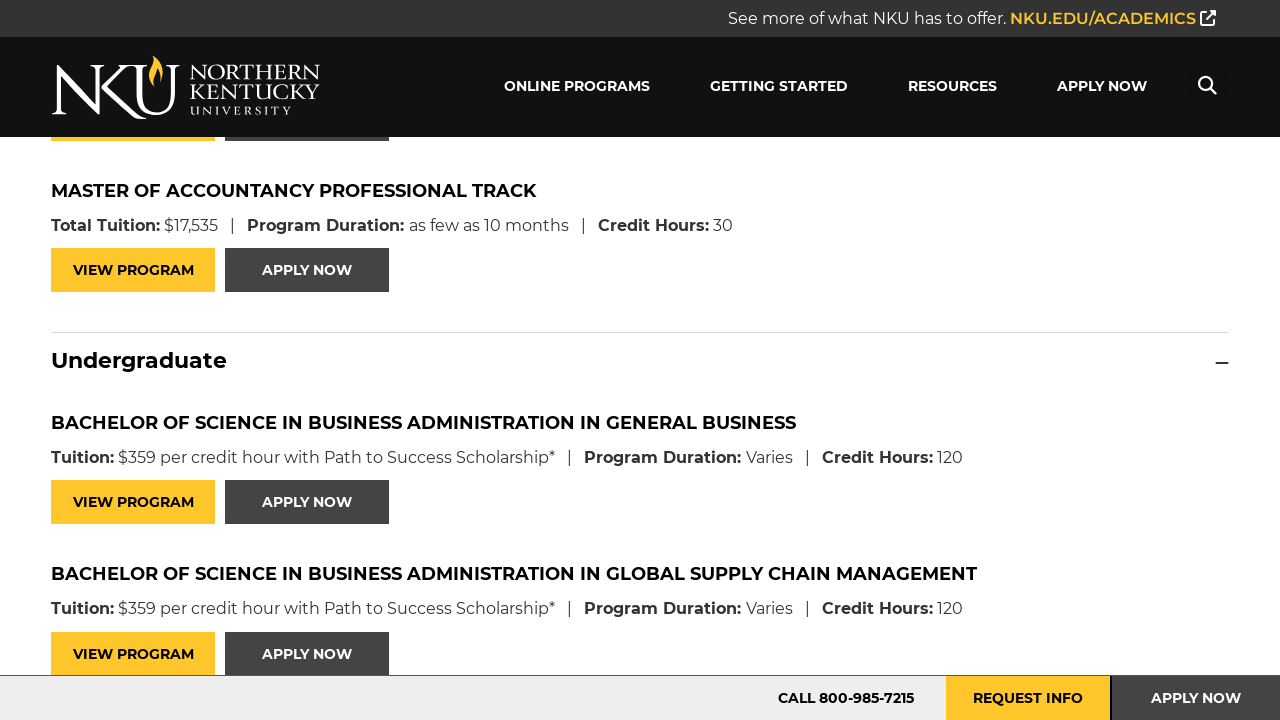

Confirmed visibility of Graduate section in Legal Programs
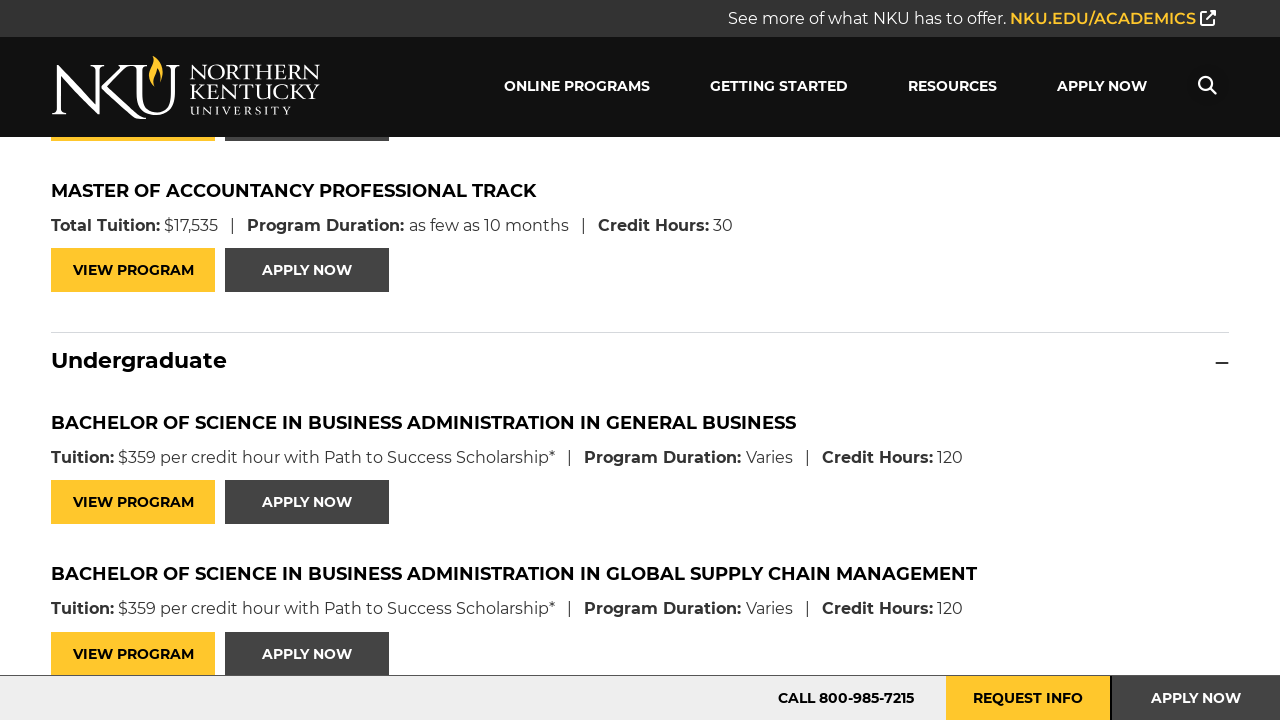

Verified program buttons are visible in Legal Programs Graduate section
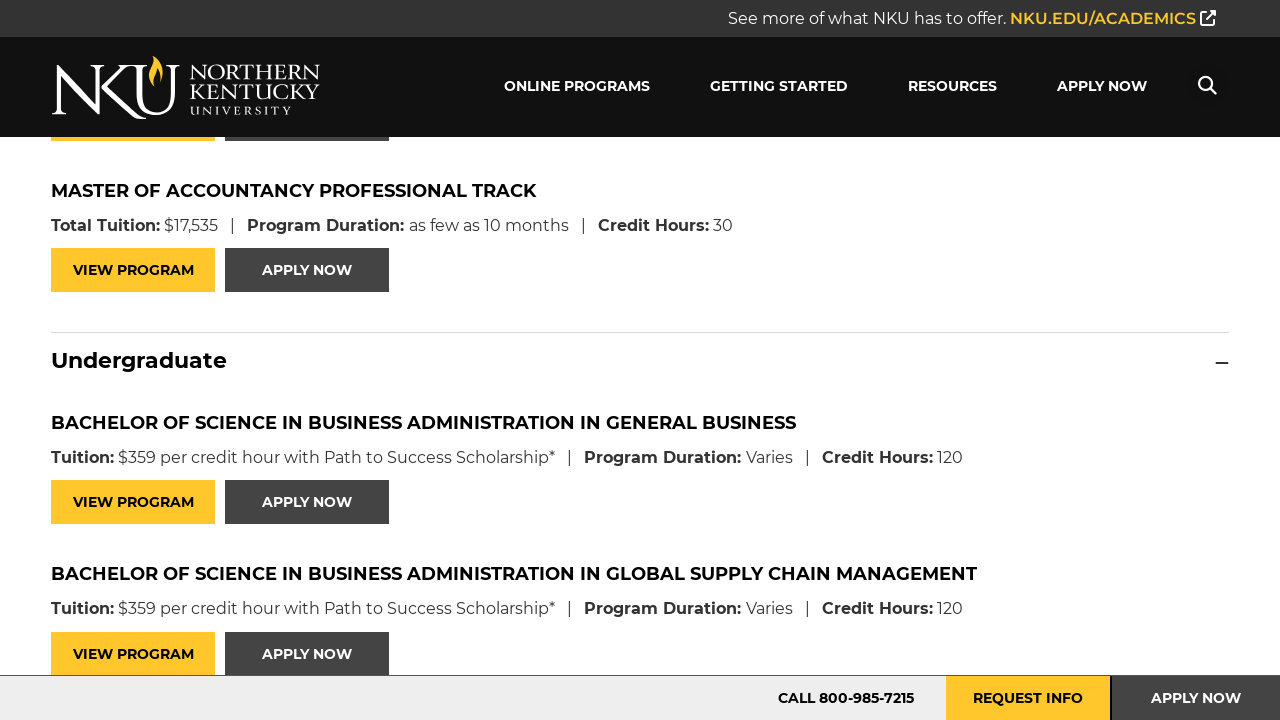

Confirmed visibility of Graduate section in Technology Programs
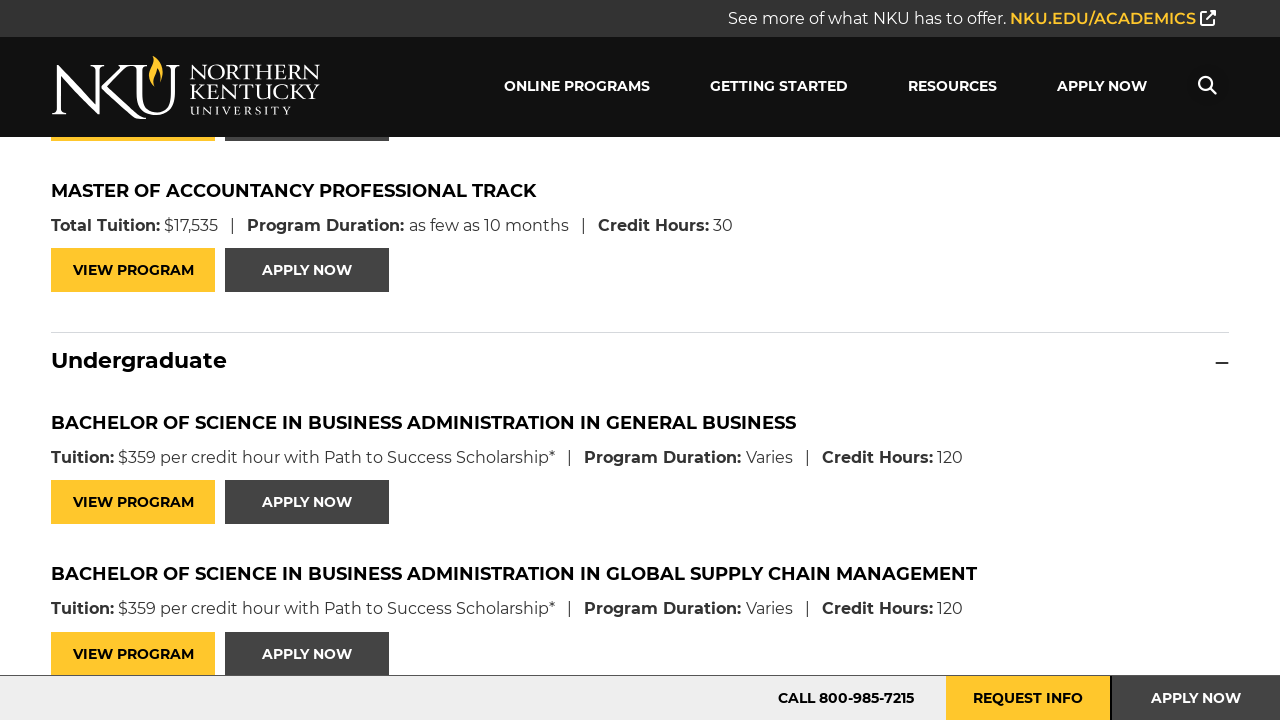

Verified program buttons are visible in Technology Programs Graduate section
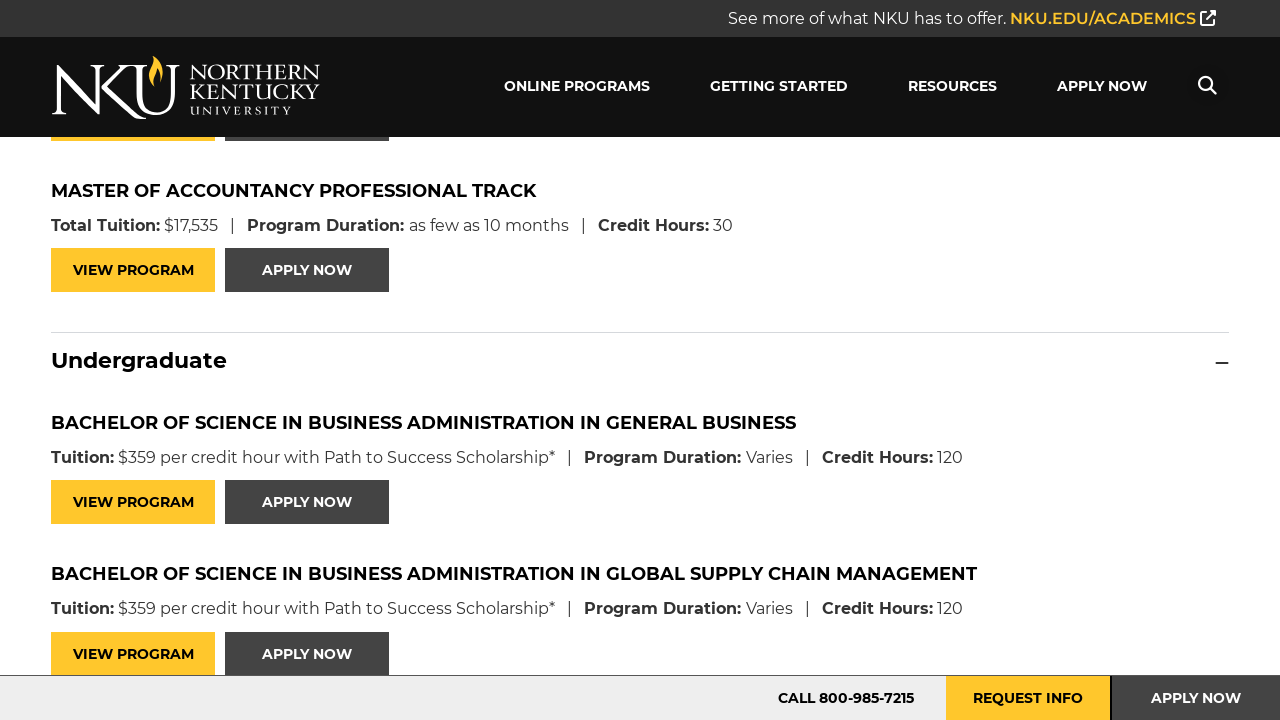

Checked visibility of Undergraduate section in Technology Programs
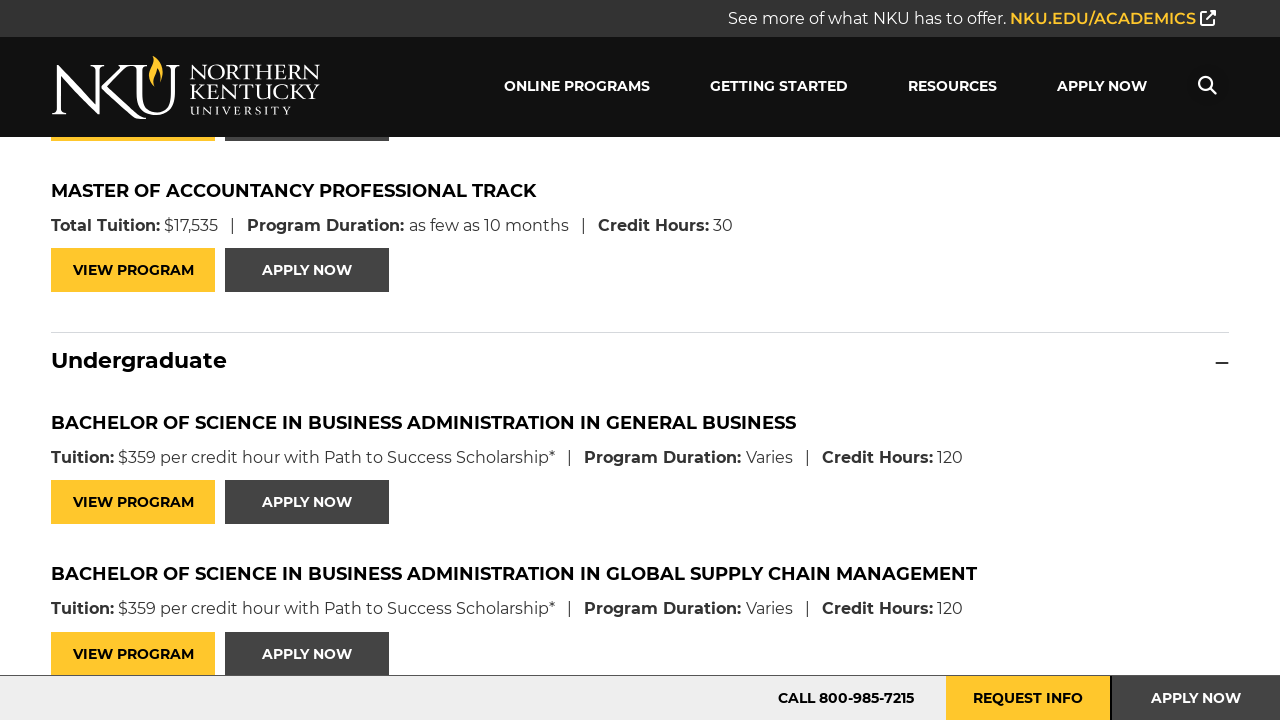

Checked visibility of Certificate section in Technology Programs
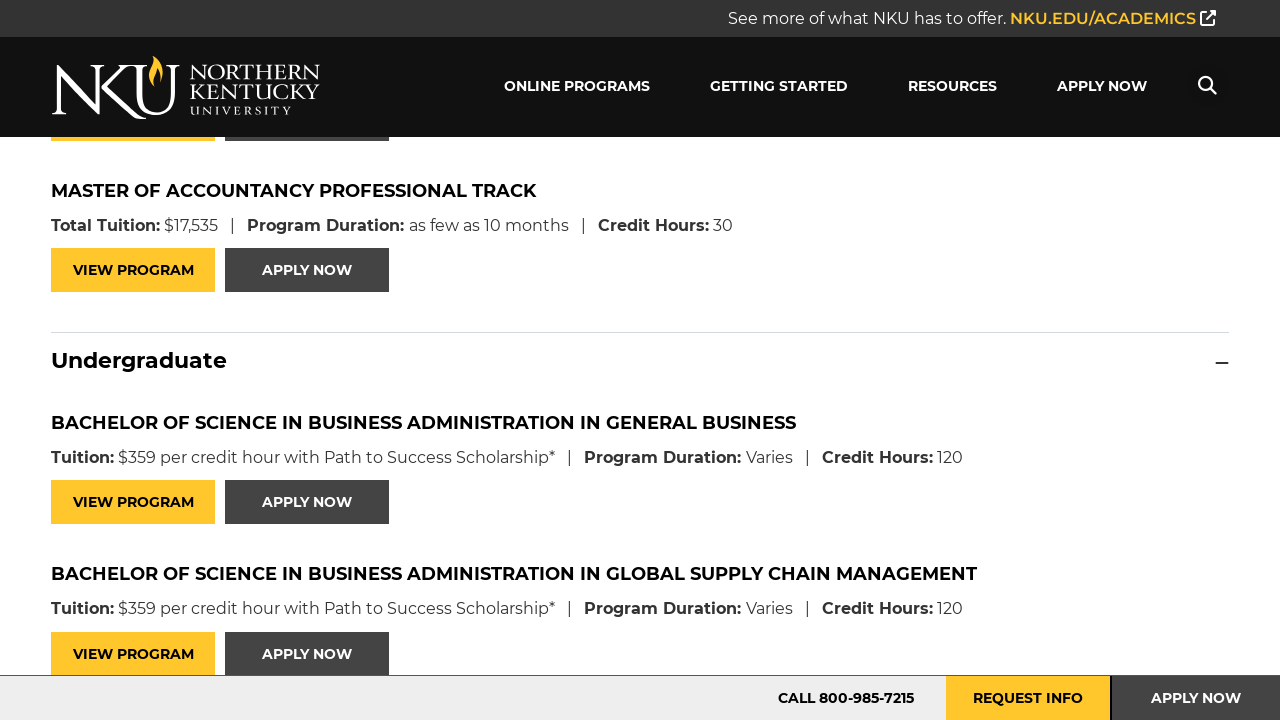

Confirmed visibility of Graduate section in Informatics Programs
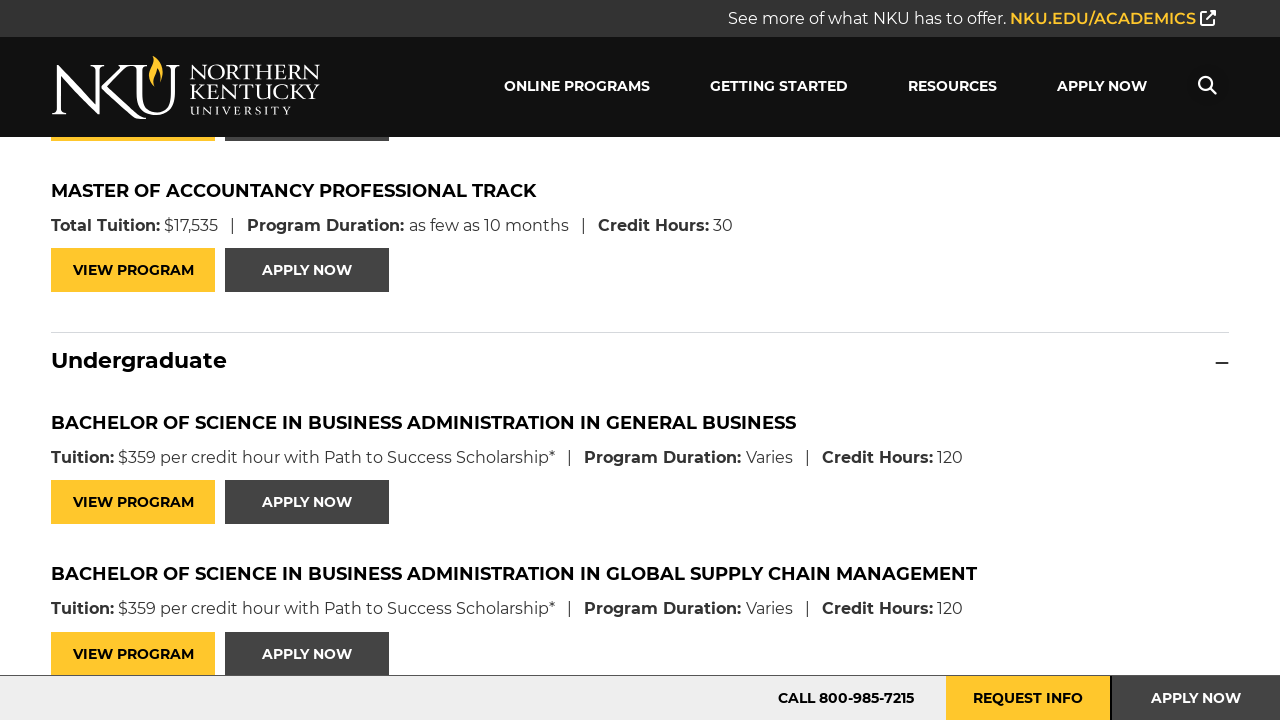

Verified program buttons are visible in Informatics Programs Graduate section
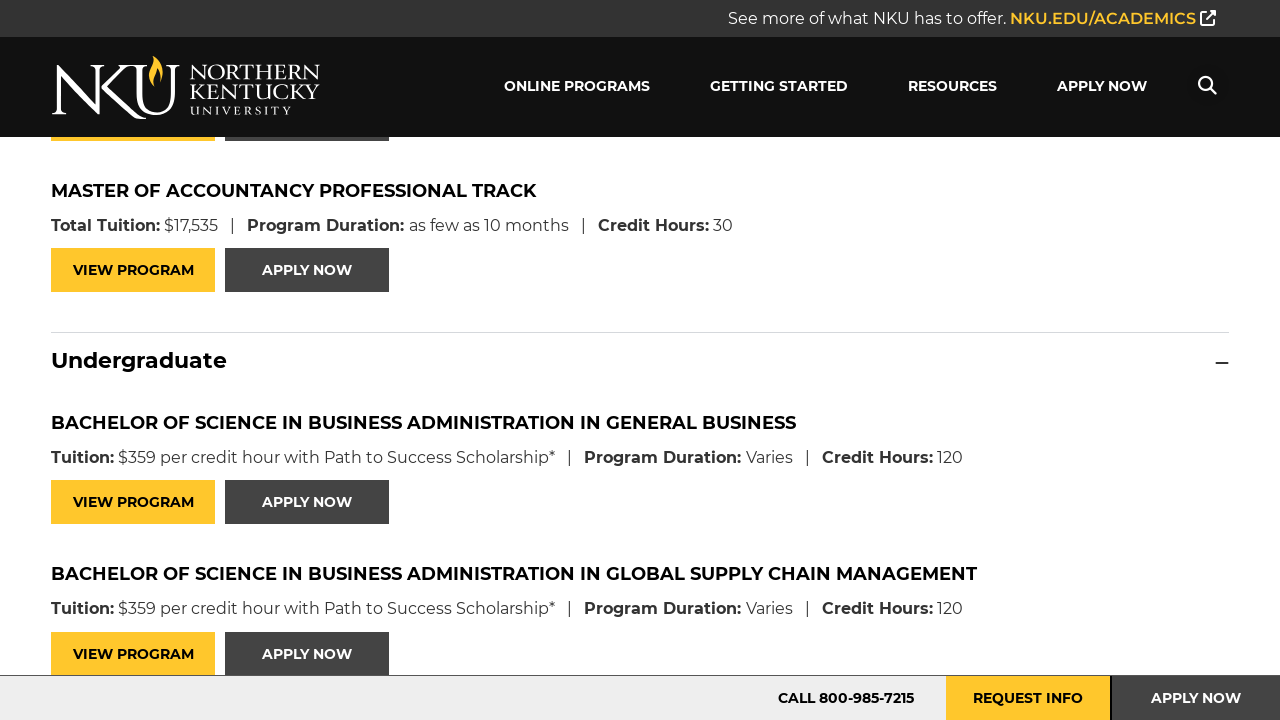

Confirmed visibility of Certificate section in Informatics Programs
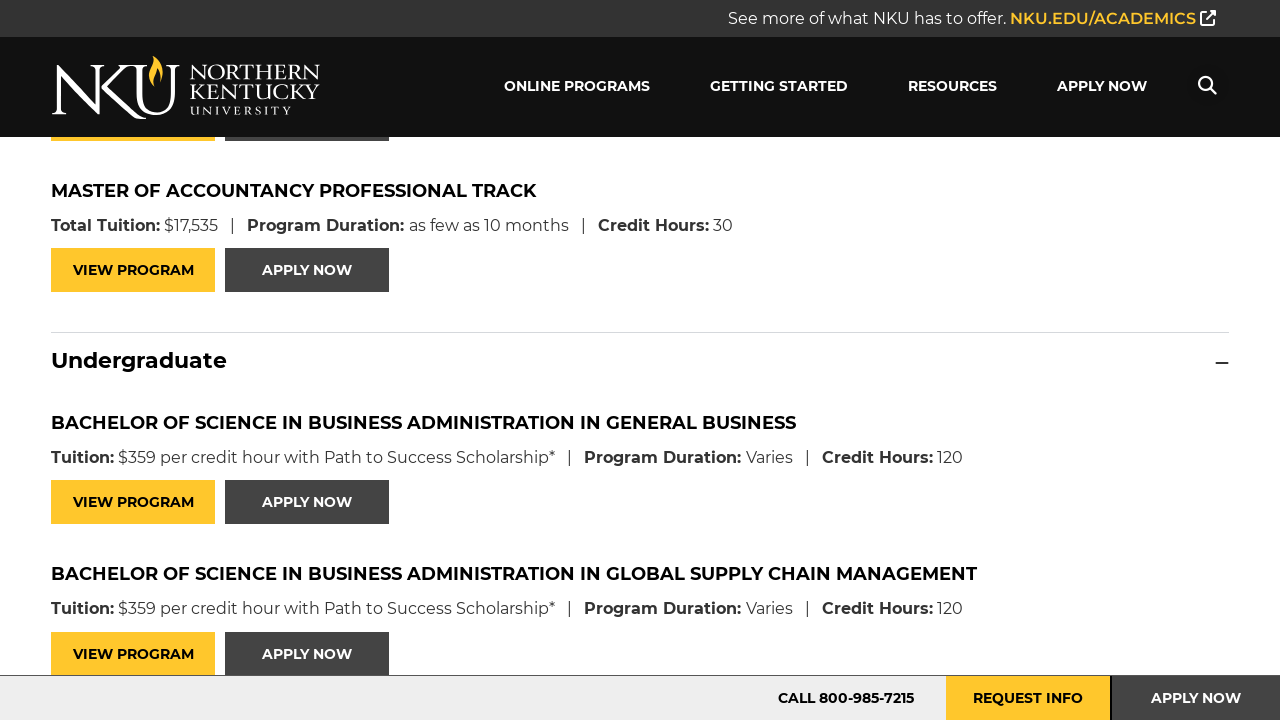

Verified program buttons are visible in Informatics Programs Certificate section
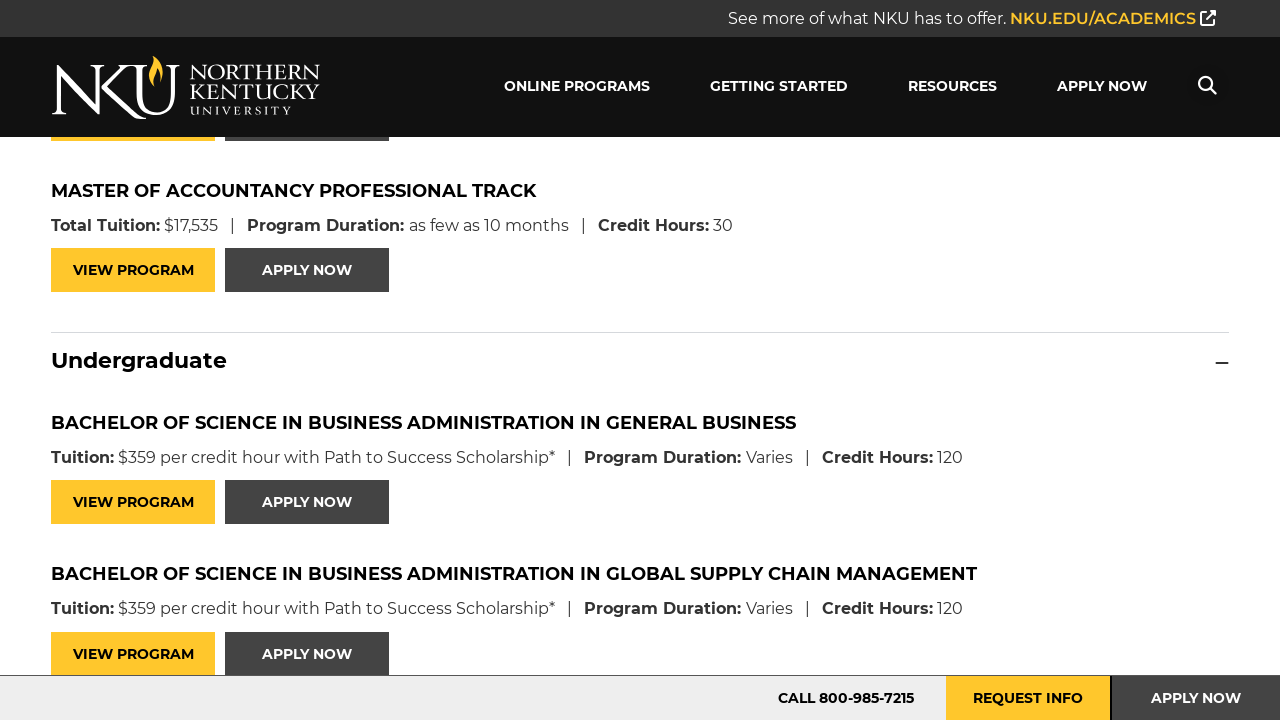

Confirmed visibility of Undergraduate section in Undergraduate Programs
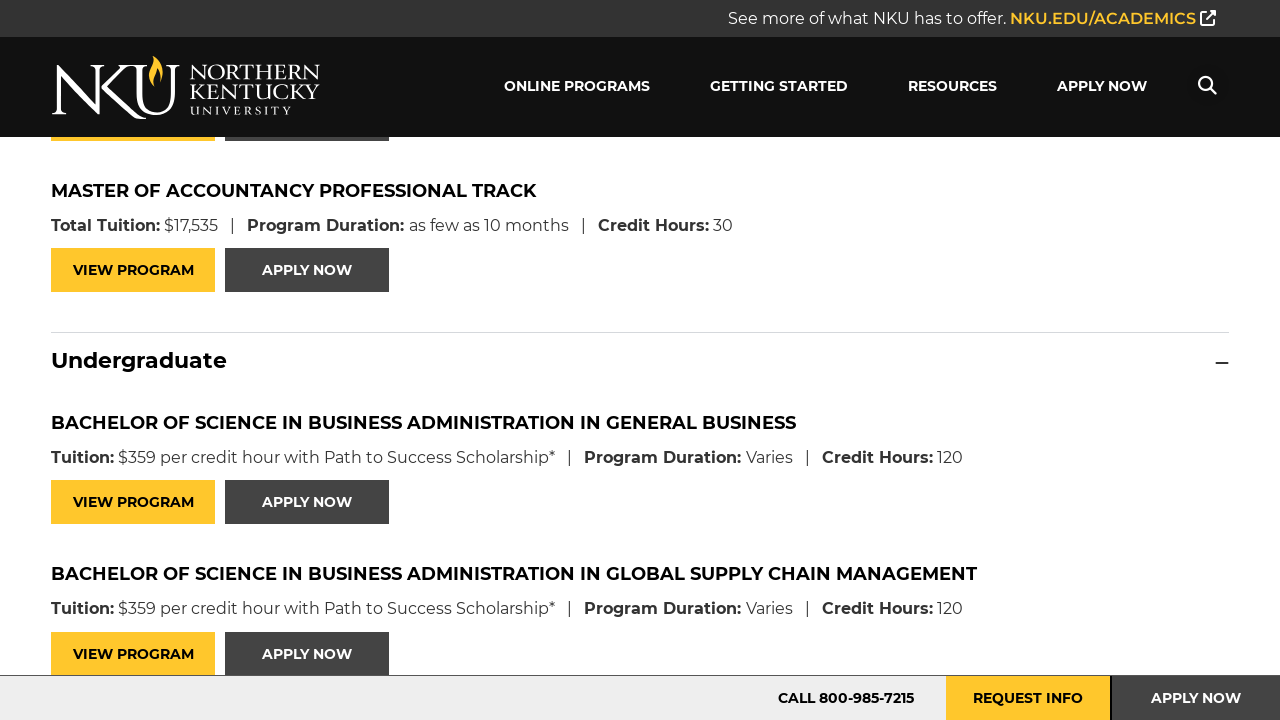

Verified program buttons are visible in Undergraduate Programs section
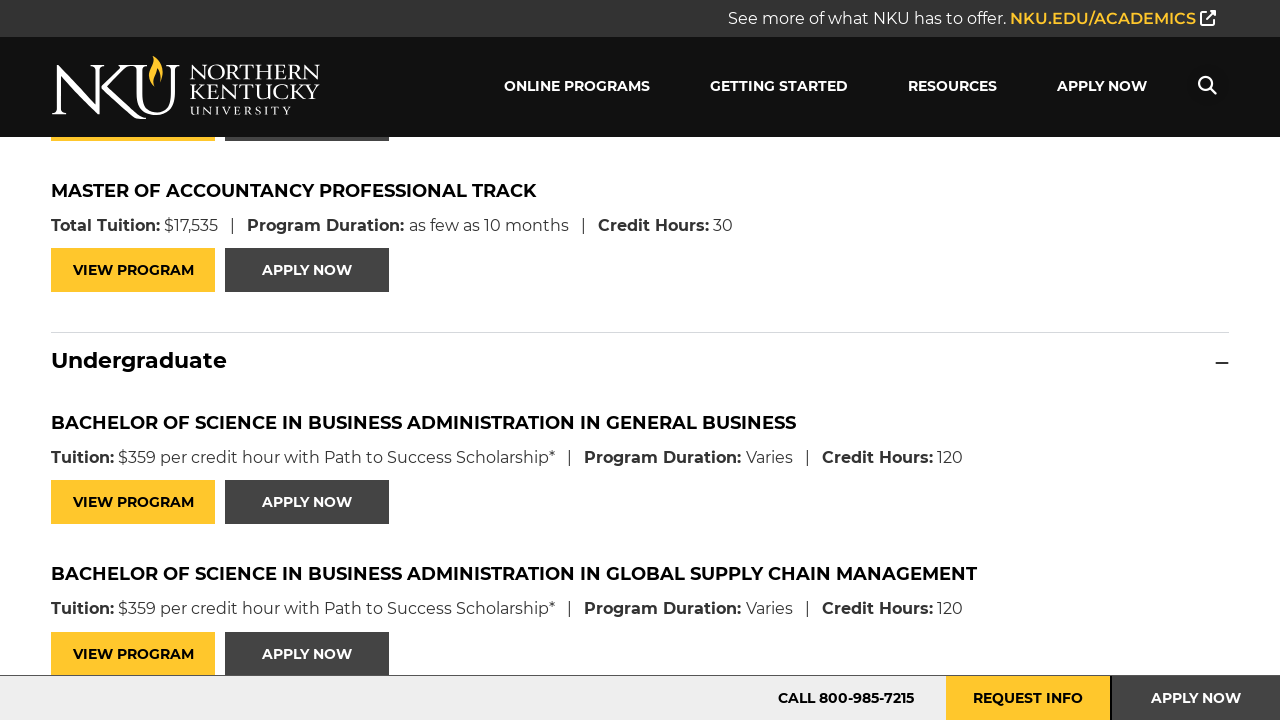

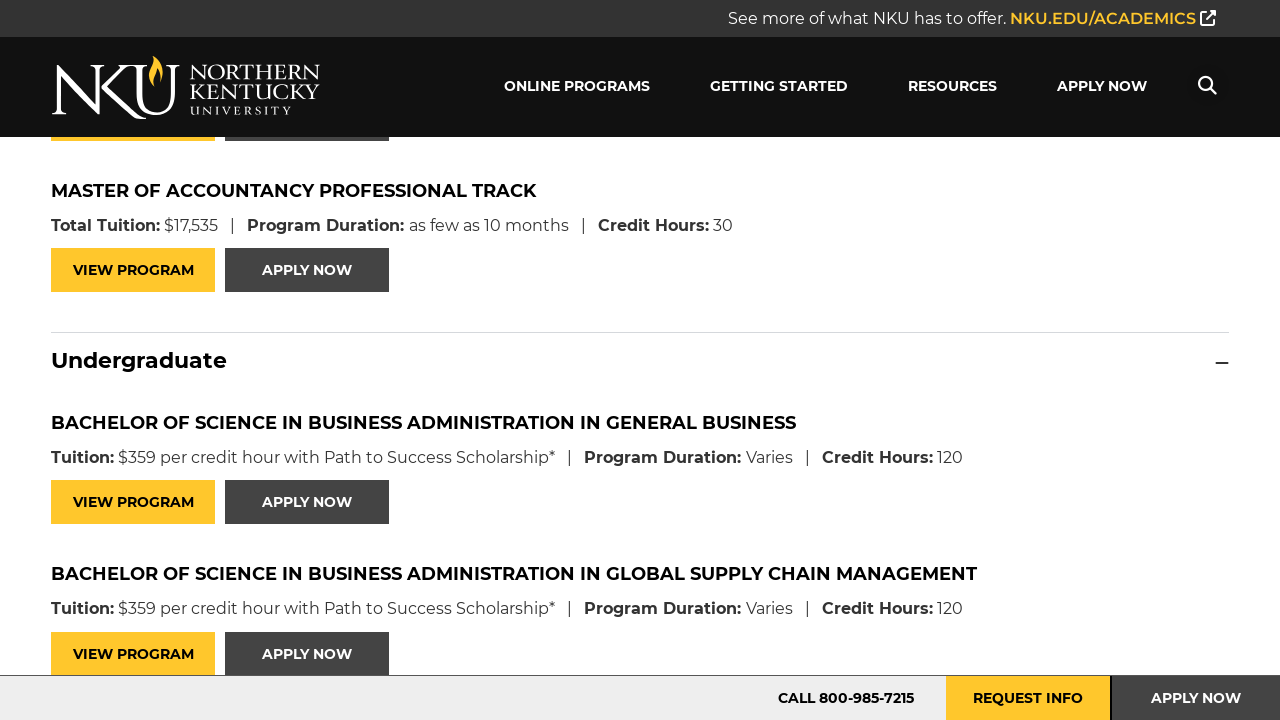